Navigates to a page with loading images and waits for the image container to be present

Starting URL: https://bonigarcia.dev/selenium-webdriver-java/loading-images.html

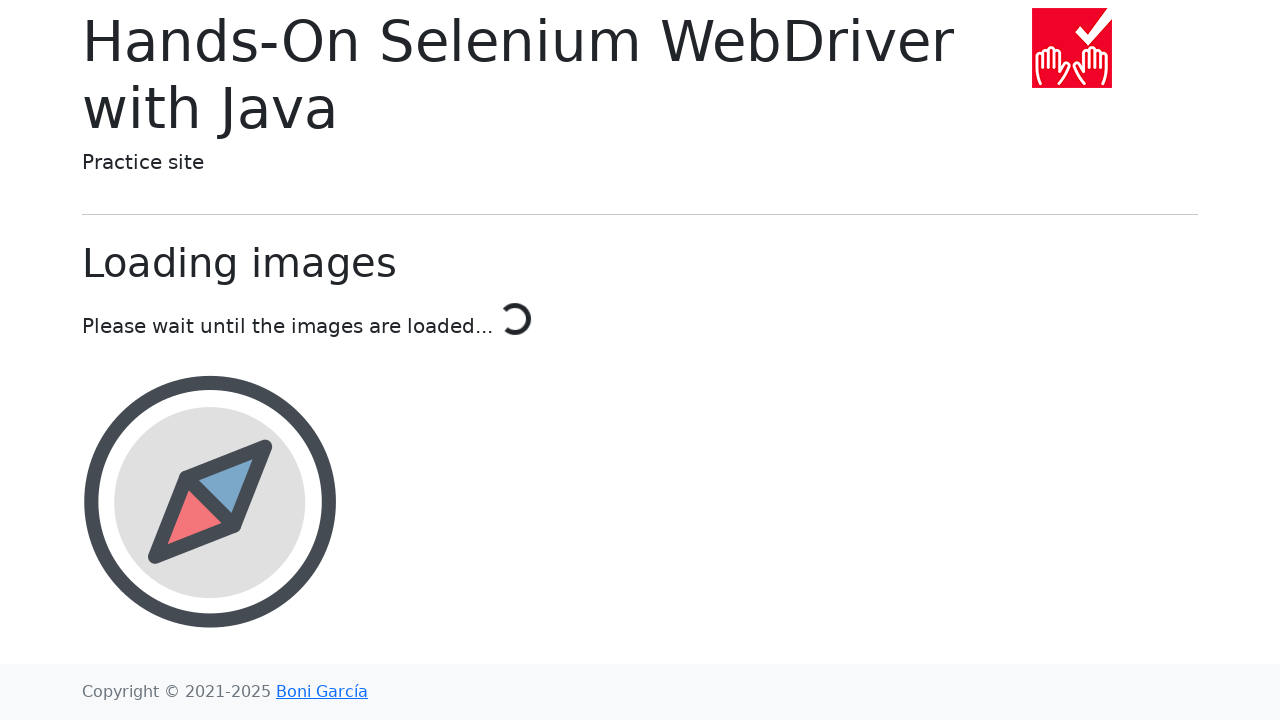

Navigated to loading images page
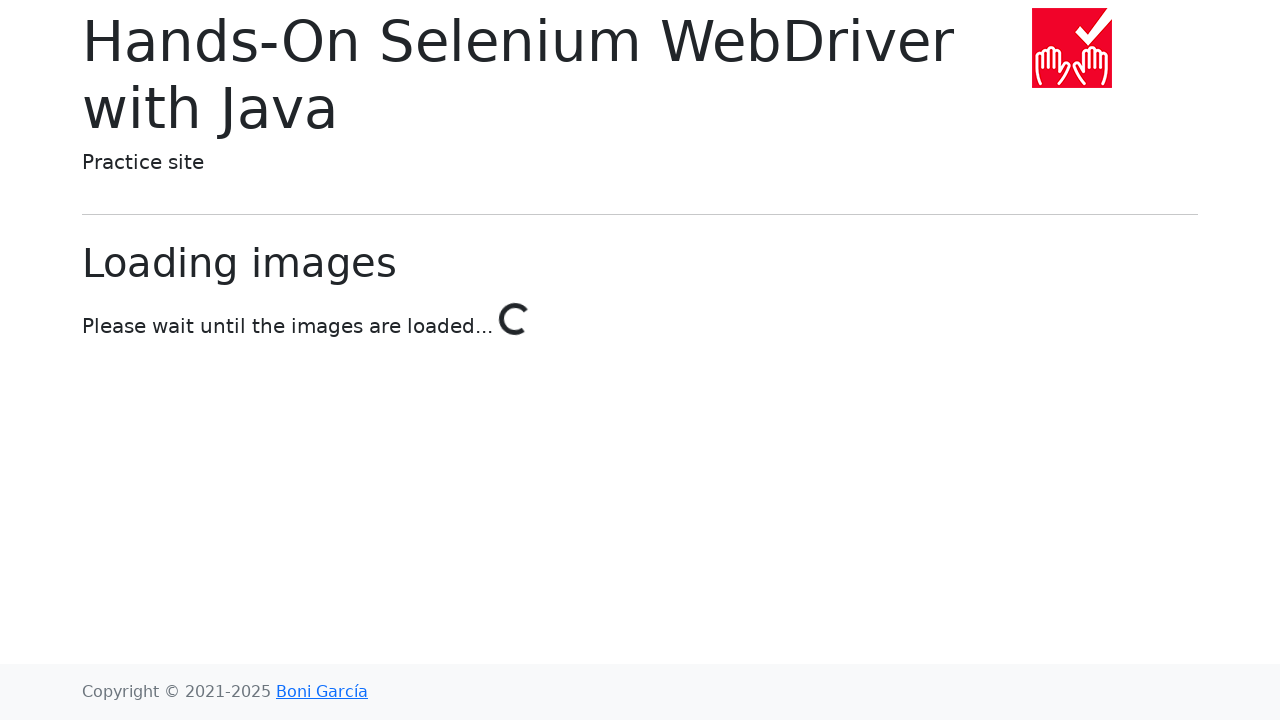

Image container is now present
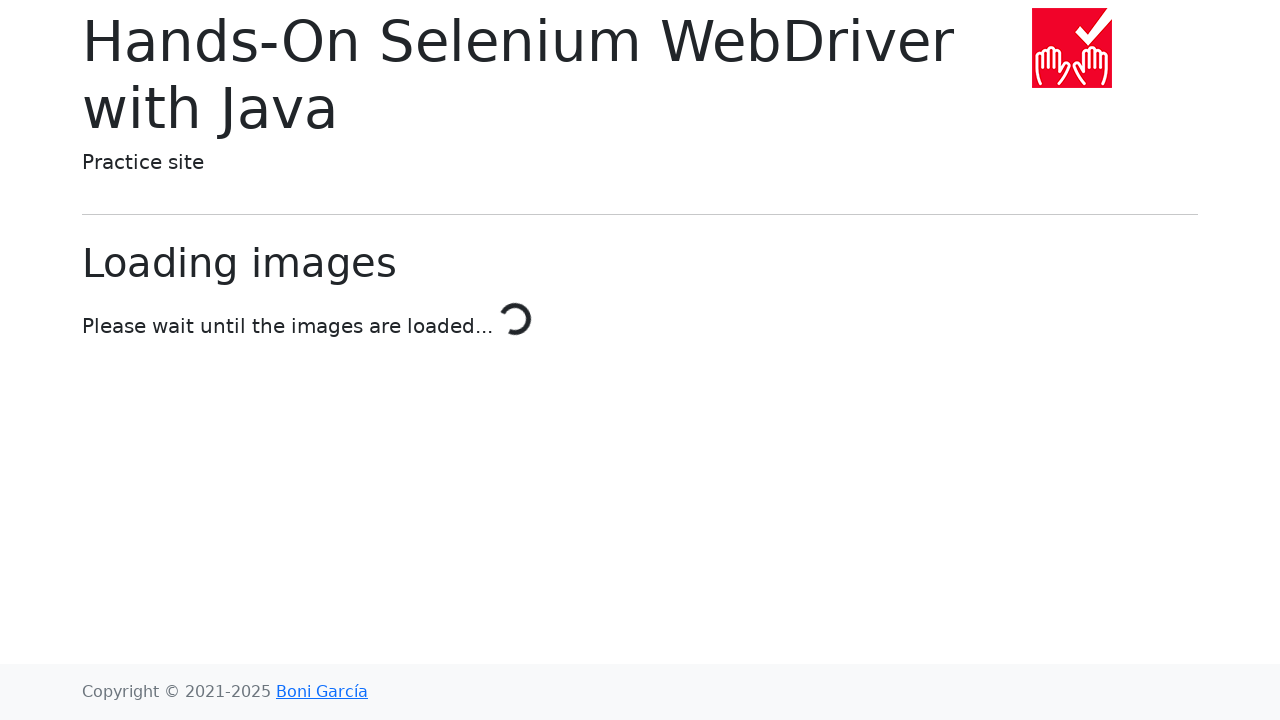

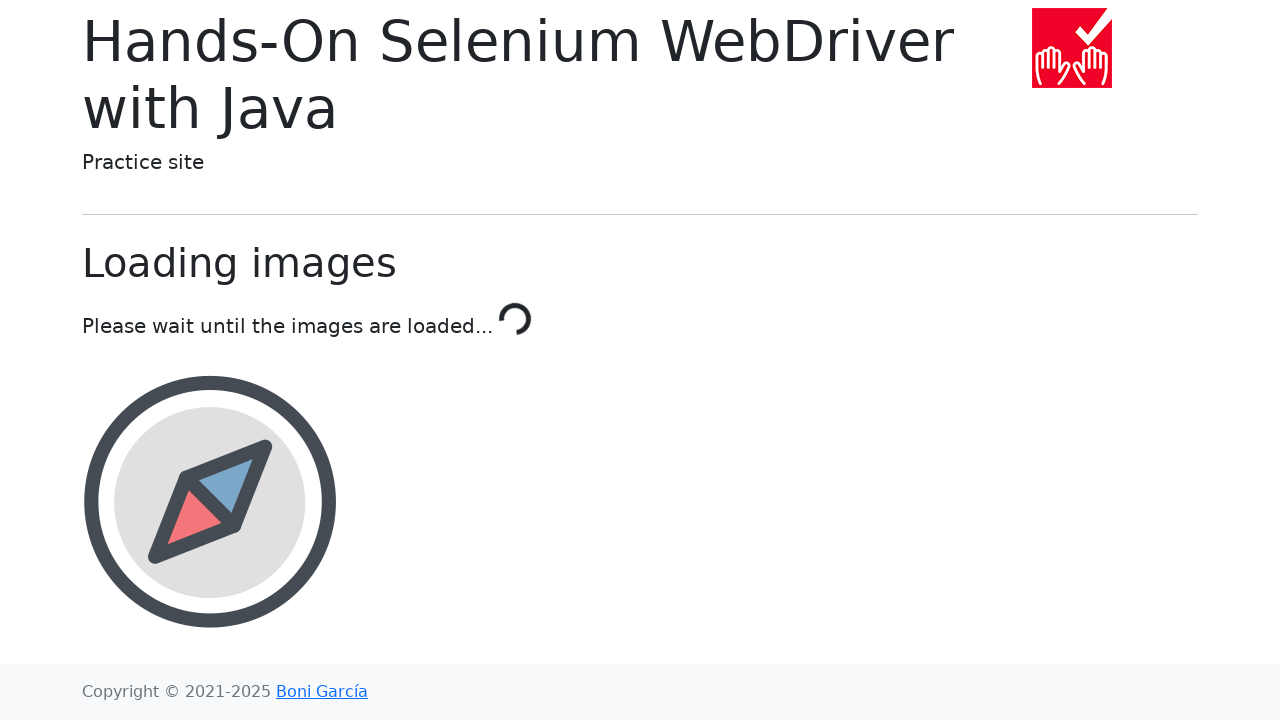